Tests dropdown selection by index, selecting Option 1 and verifying the selection

Starting URL: https://the-internet.herokuapp.com/dropdown

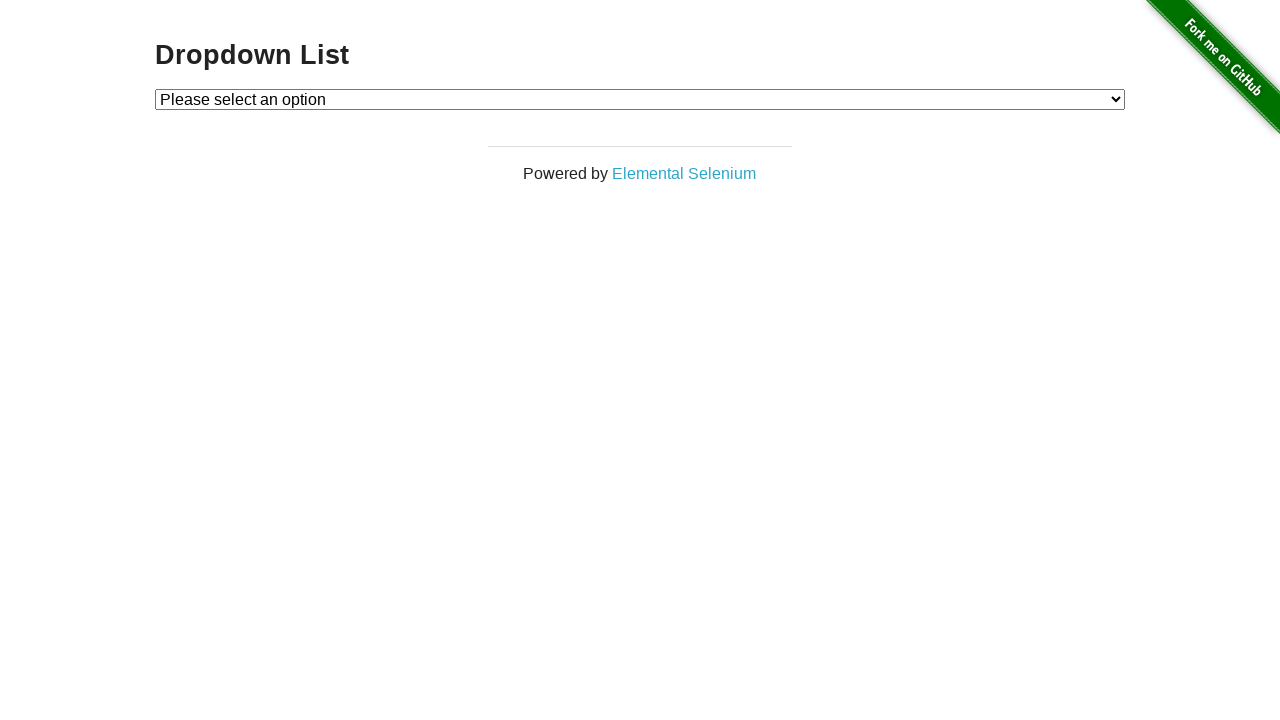

Selected Option 1 from dropdown by index on select#dropdown
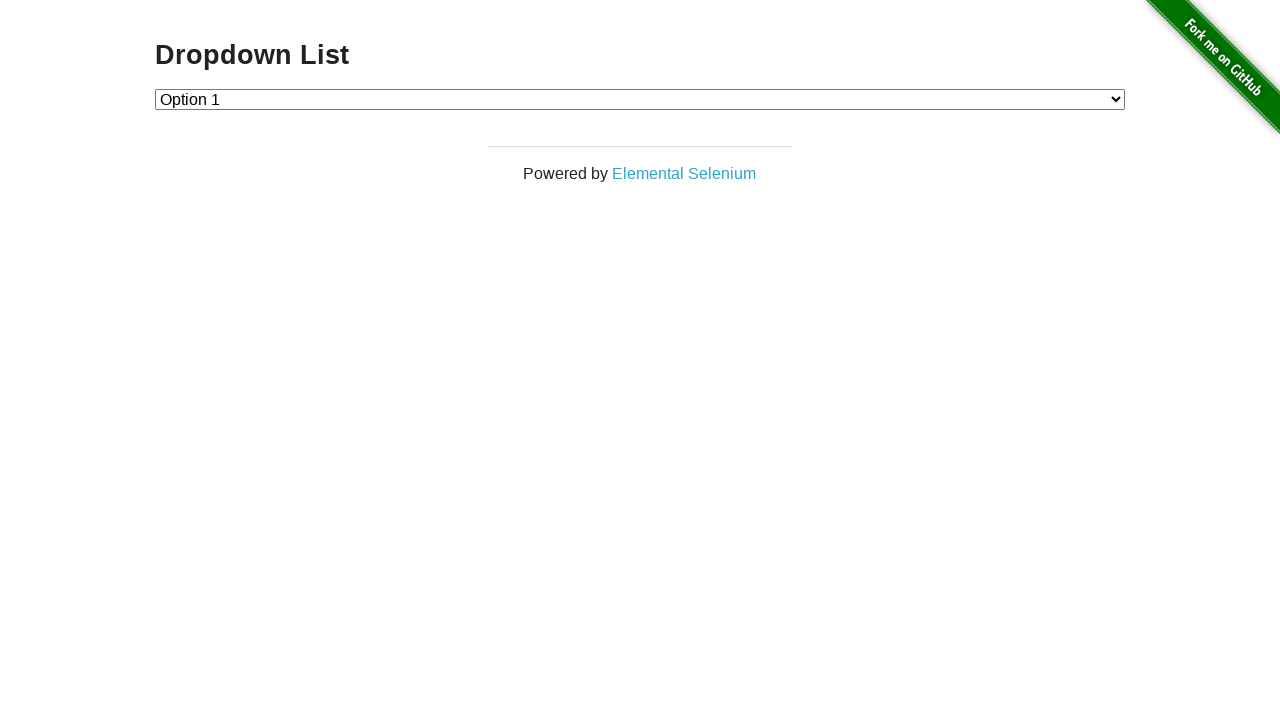

Retrieved dropdown selection value
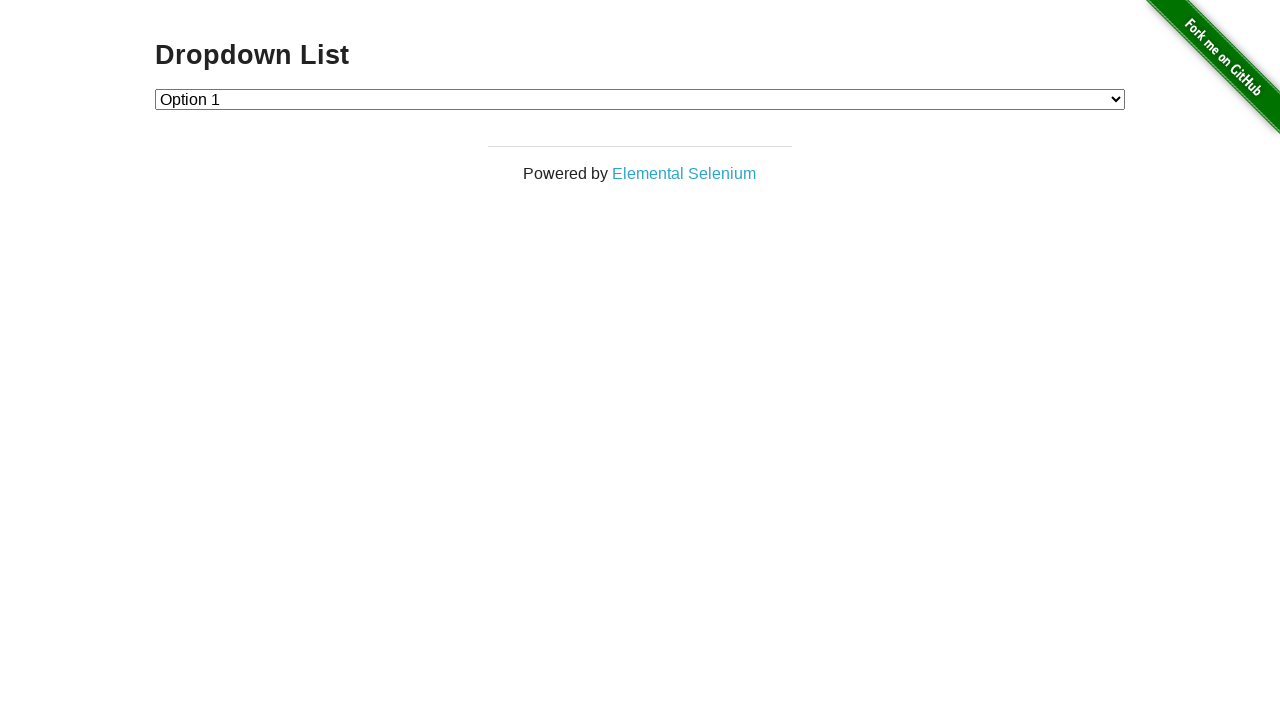

Verified dropdown selection is '1' (Option 1)
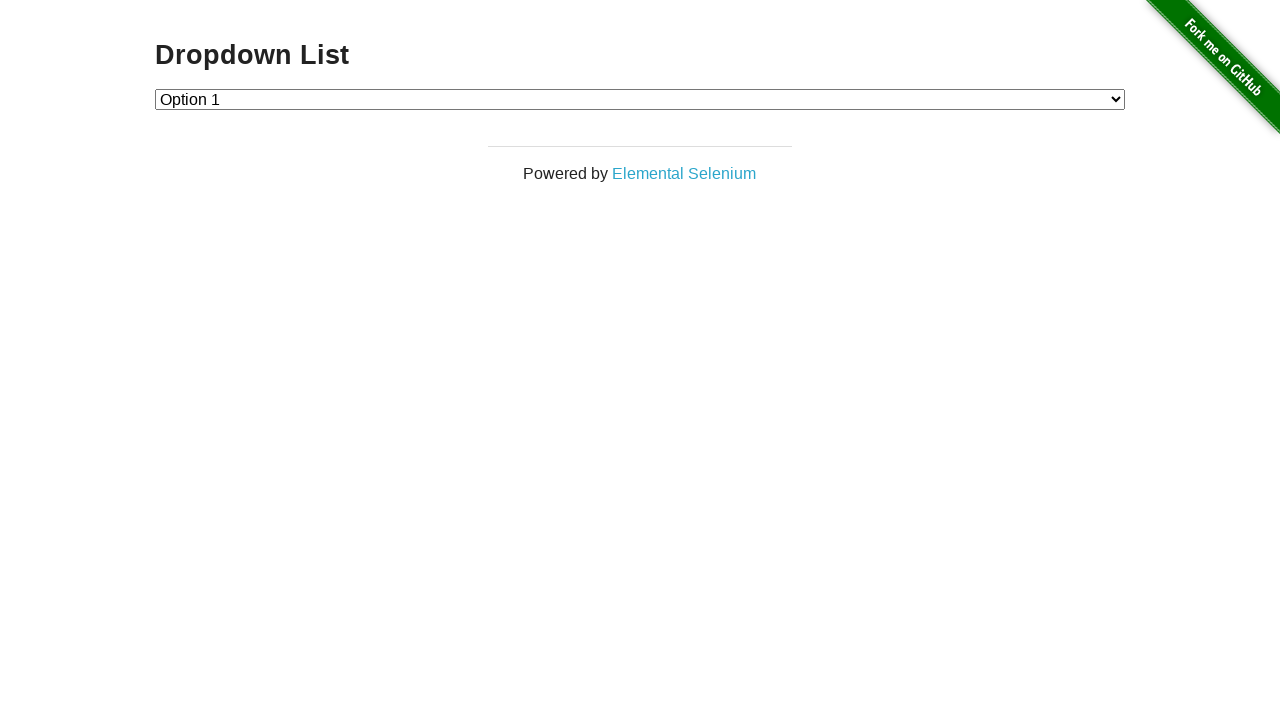

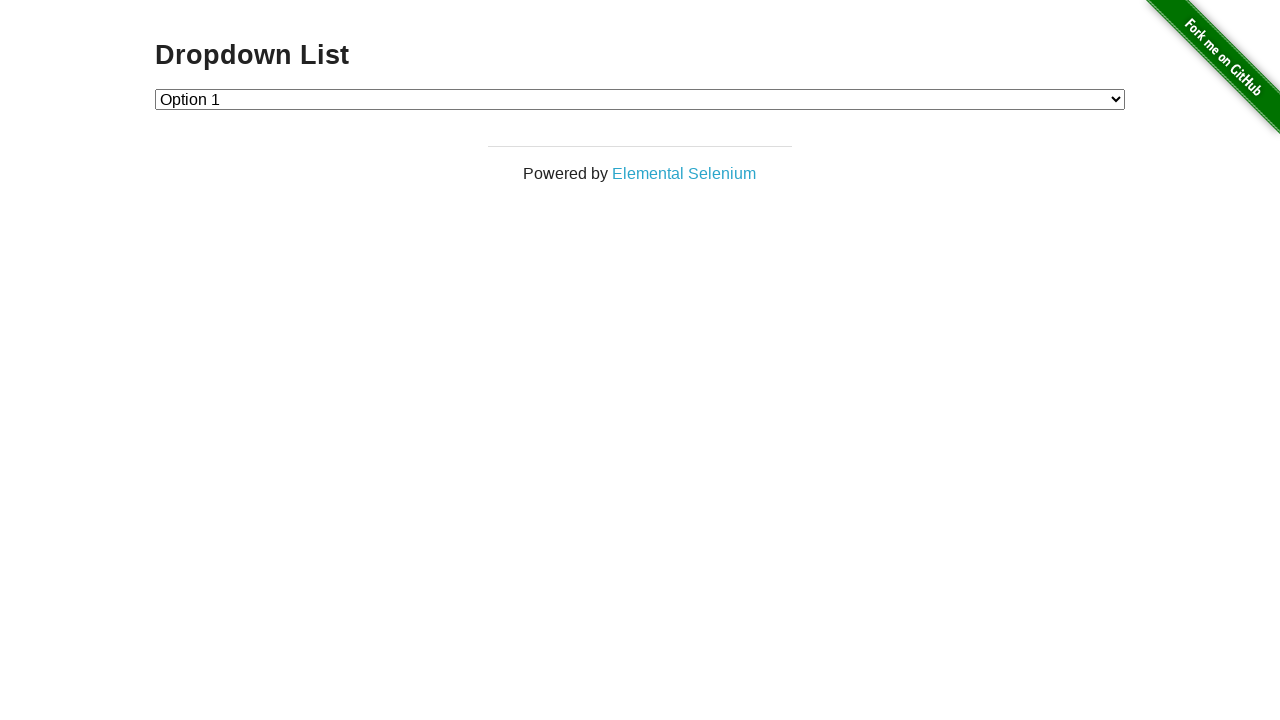